Navigates to the Demoblaze e-commerce demo site and waits for all product items to load on the homepage, then iterates through them to verify they are displayed.

Starting URL: https://www.demoblaze.com/index.html

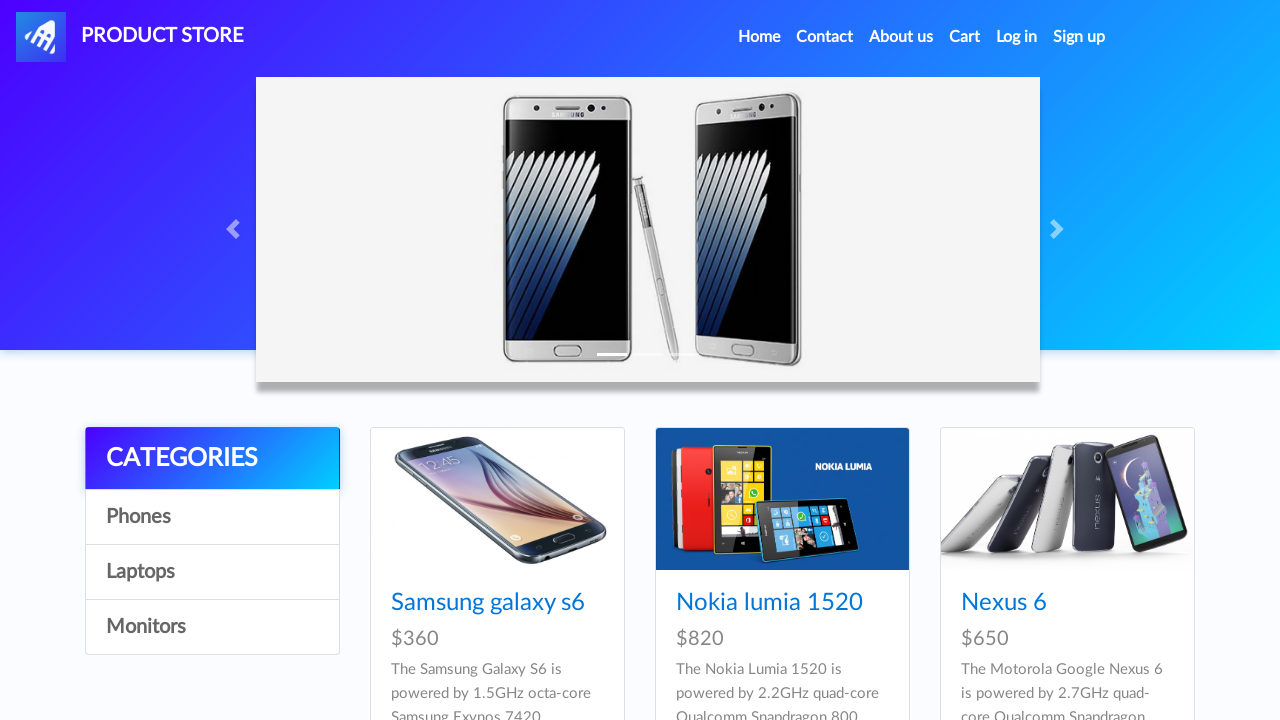

Navigated to Demoblaze homepage
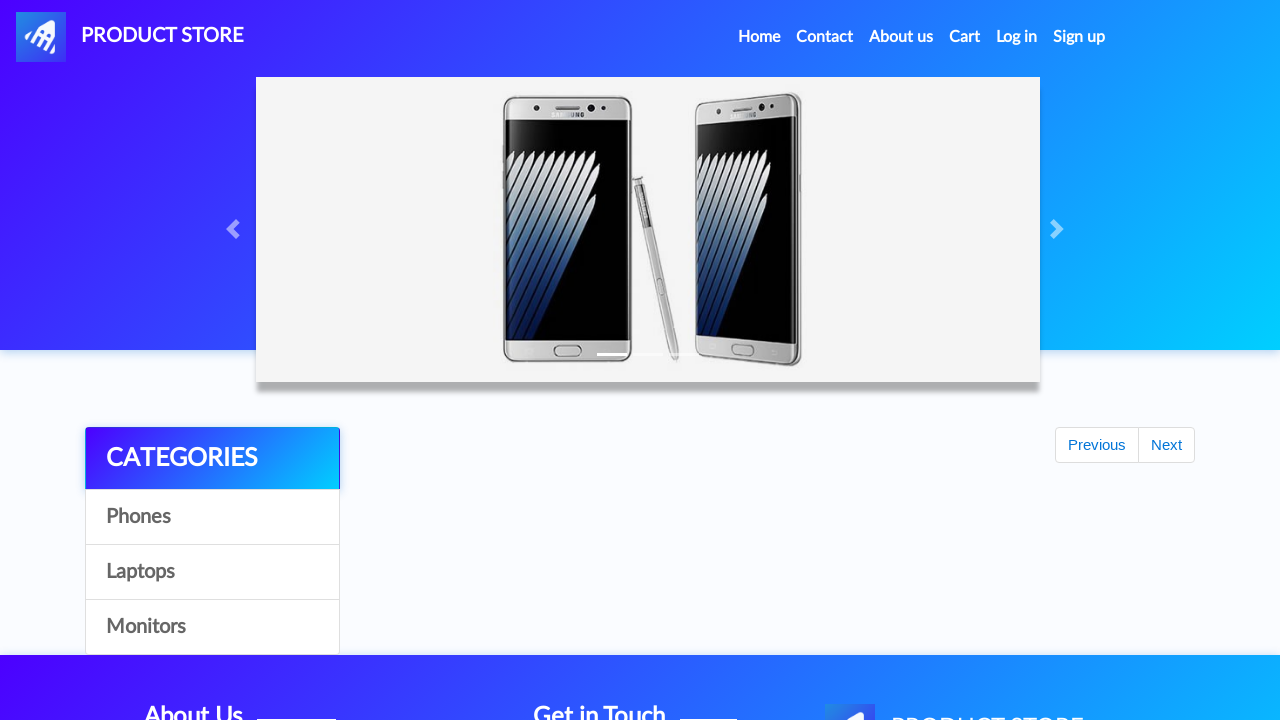

All product items loaded on homepage
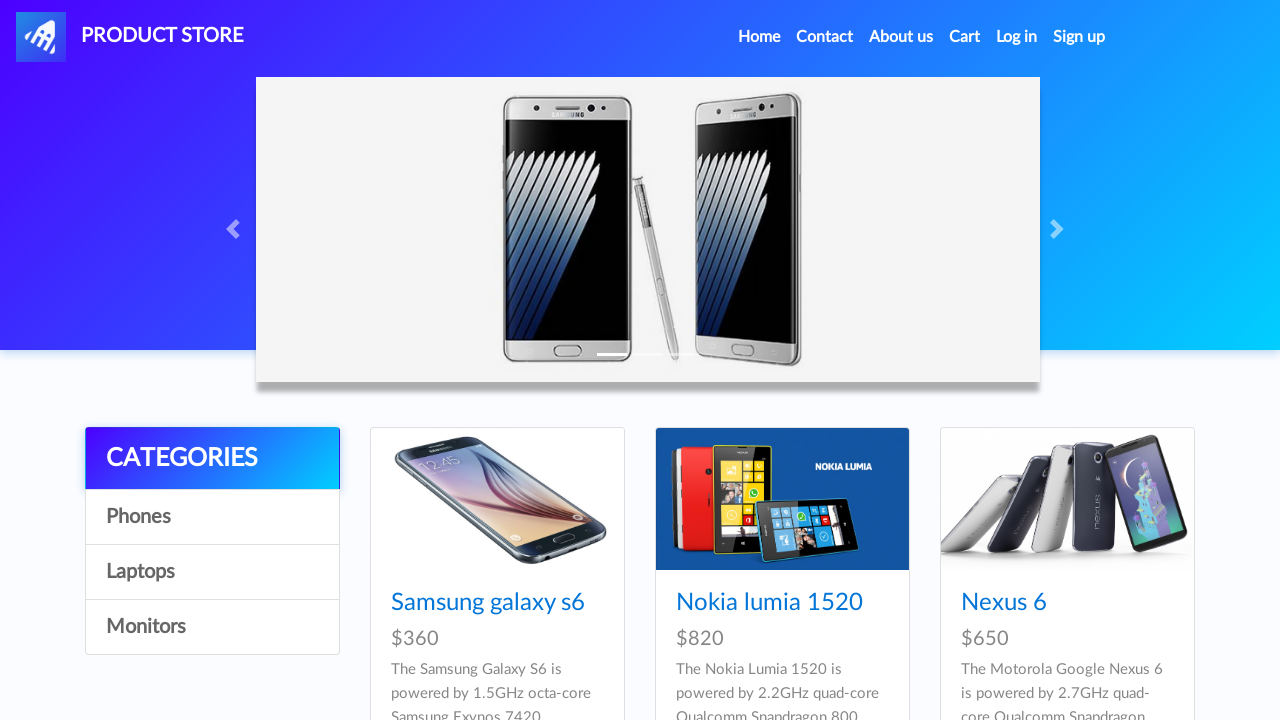

Located all product links from the page
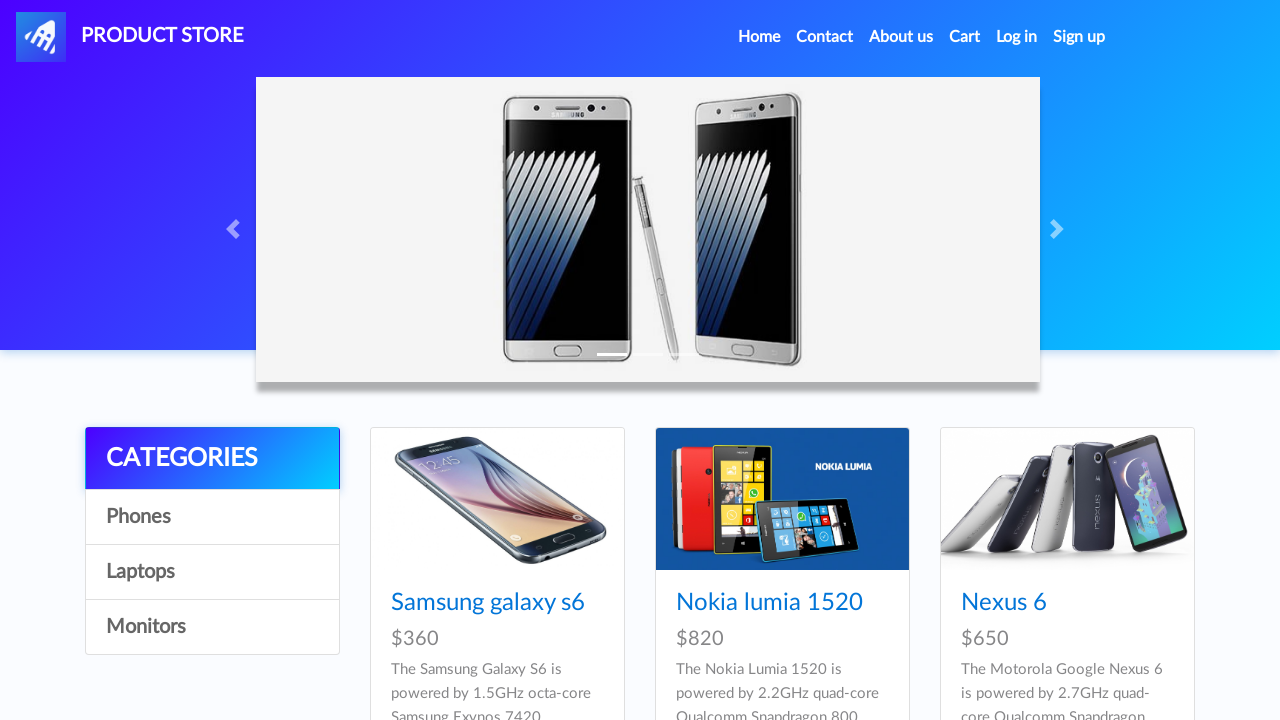

Verified product item is displayed: Samsung galaxy s6
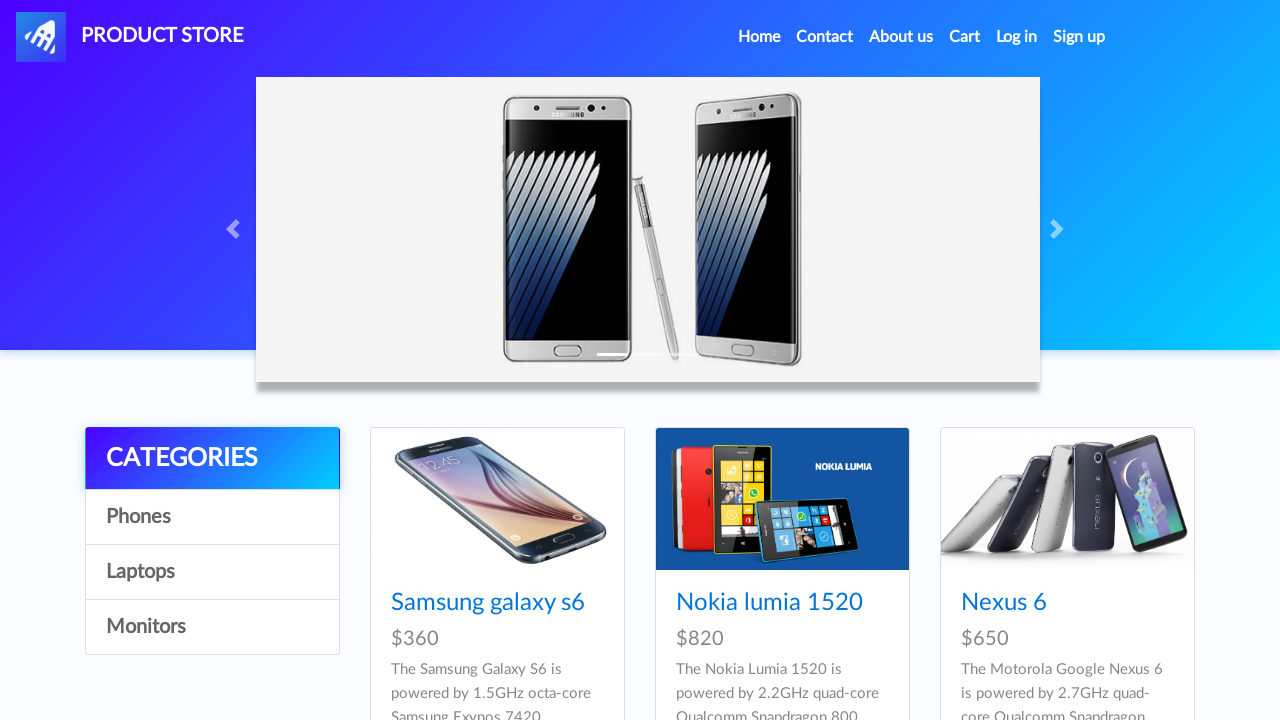

Verified product item is displayed: Nokia lumia 1520
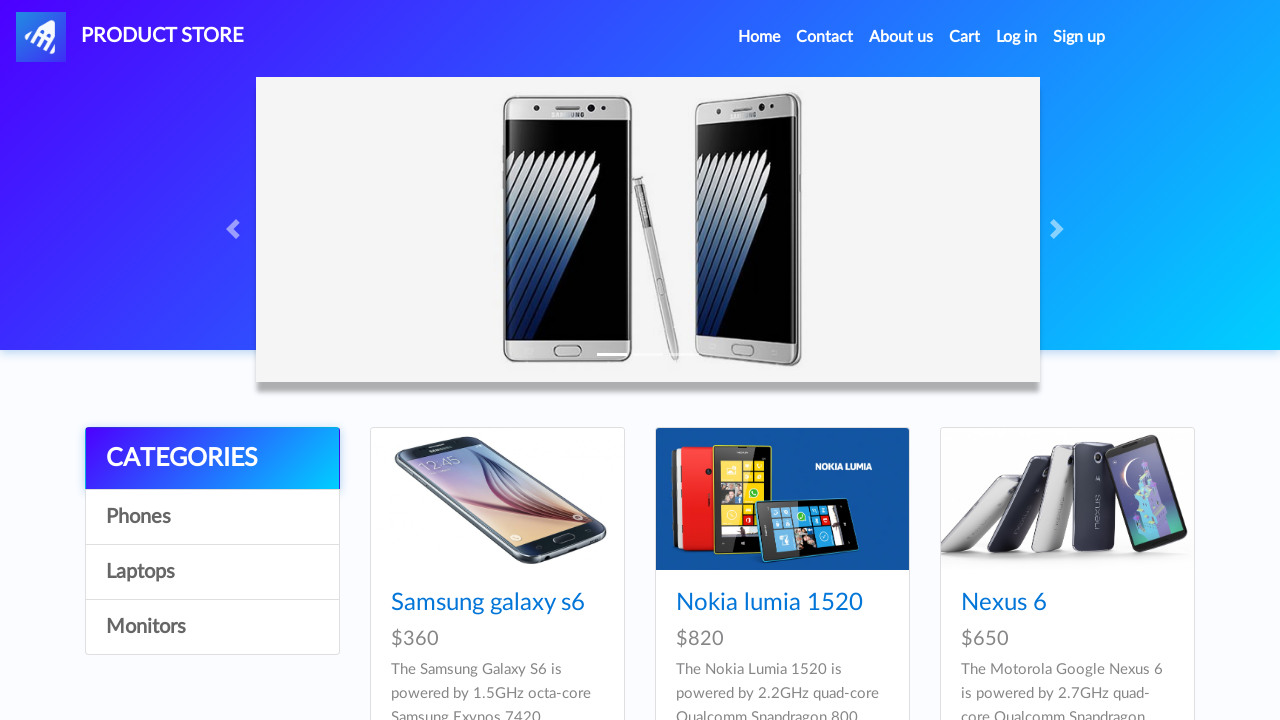

Verified product item is displayed: Nexus 6
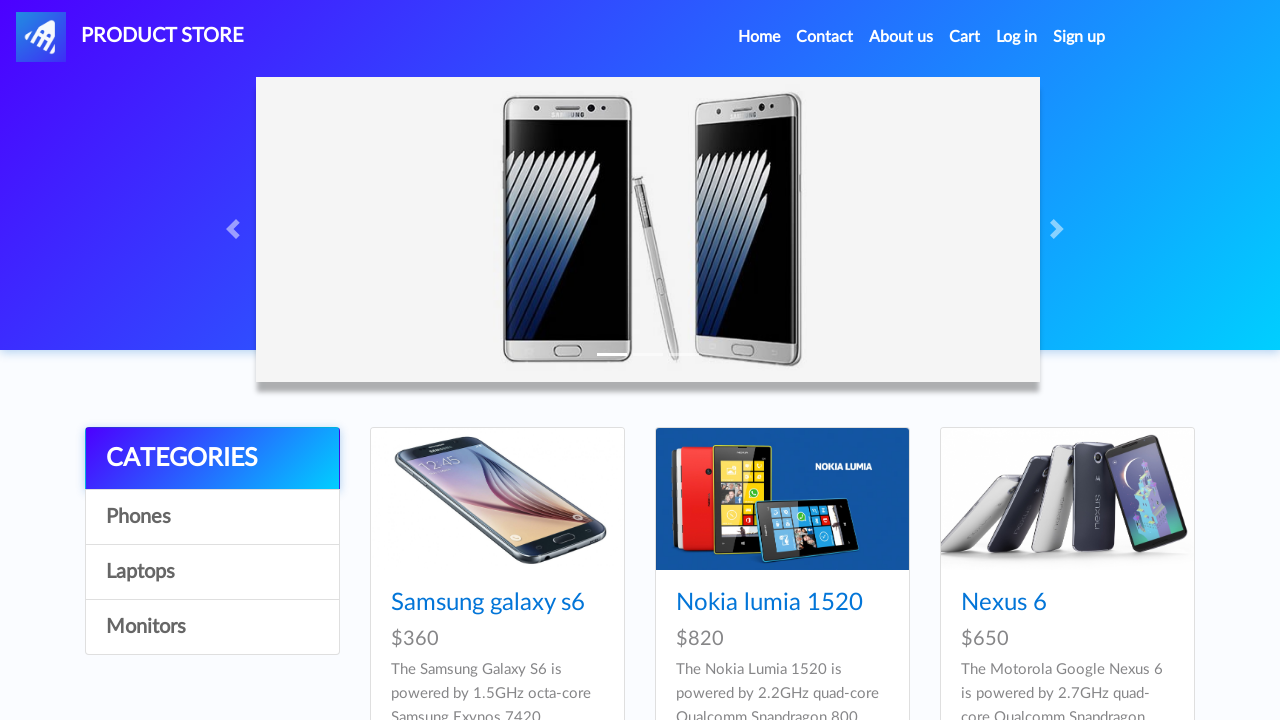

Verified product item is displayed: Samsung galaxy s7
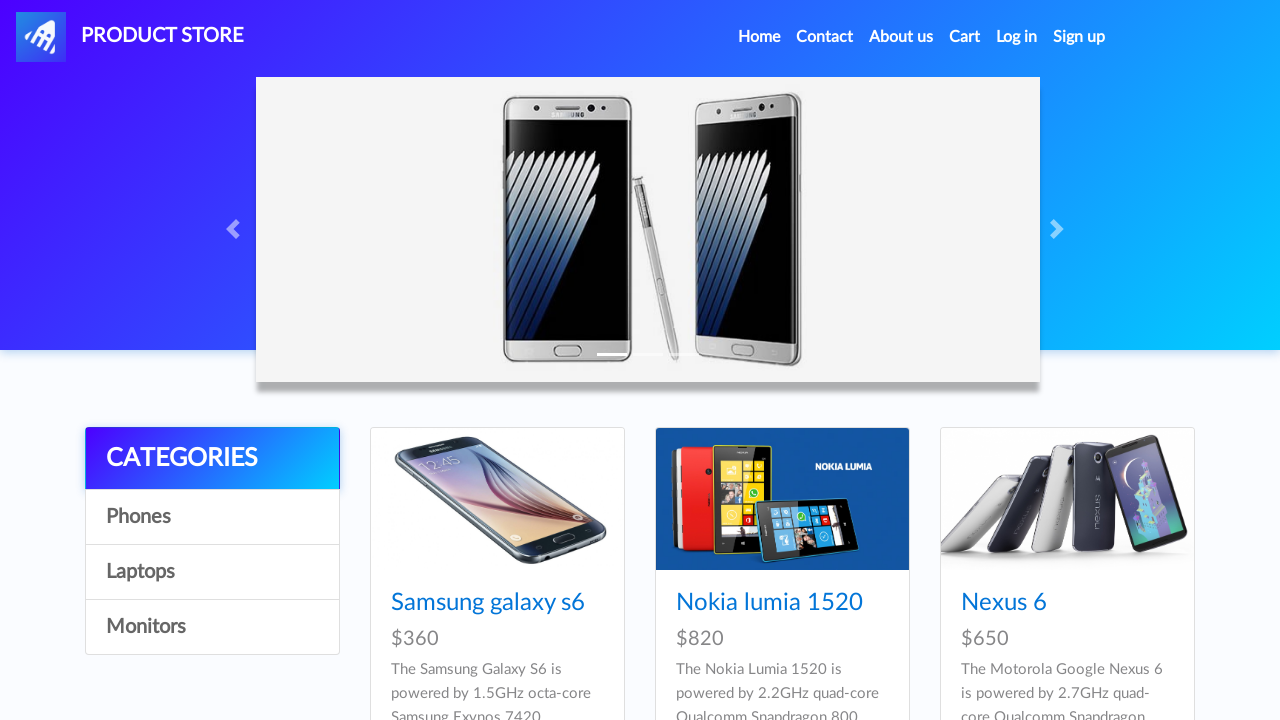

Verified product item is displayed: Iphone 6 32gb
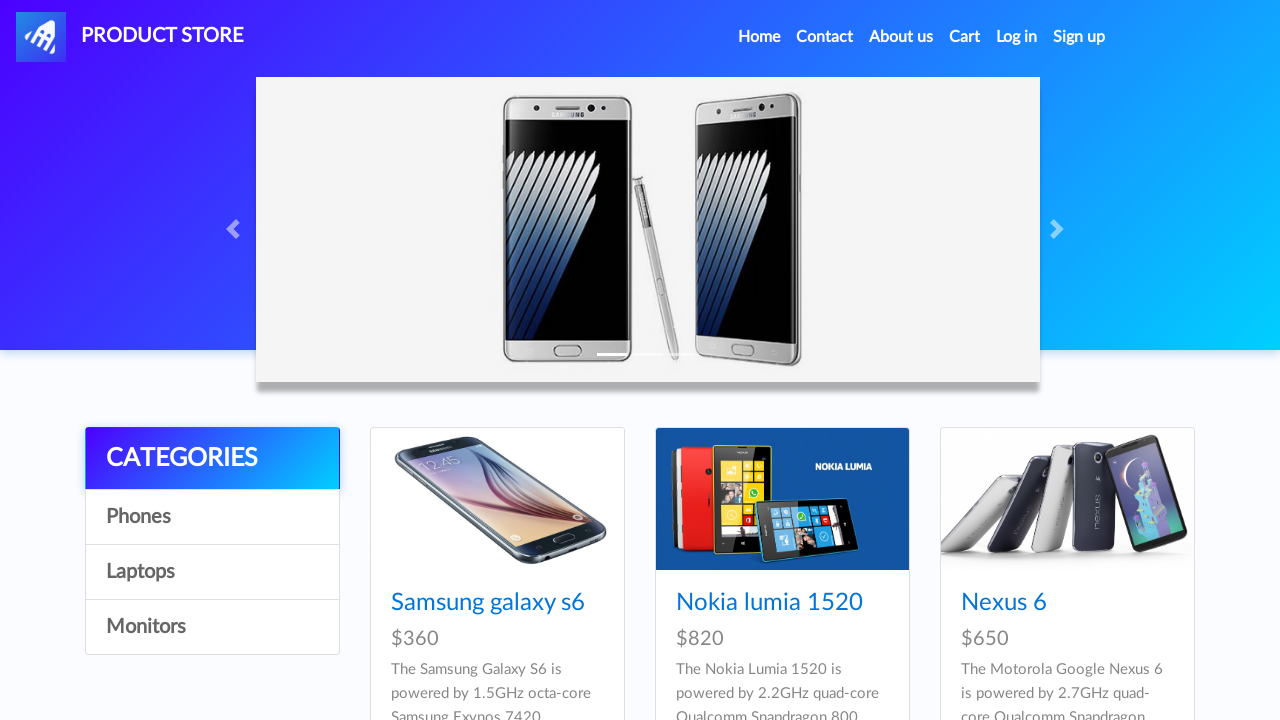

Verified product item is displayed: Sony xperia z5
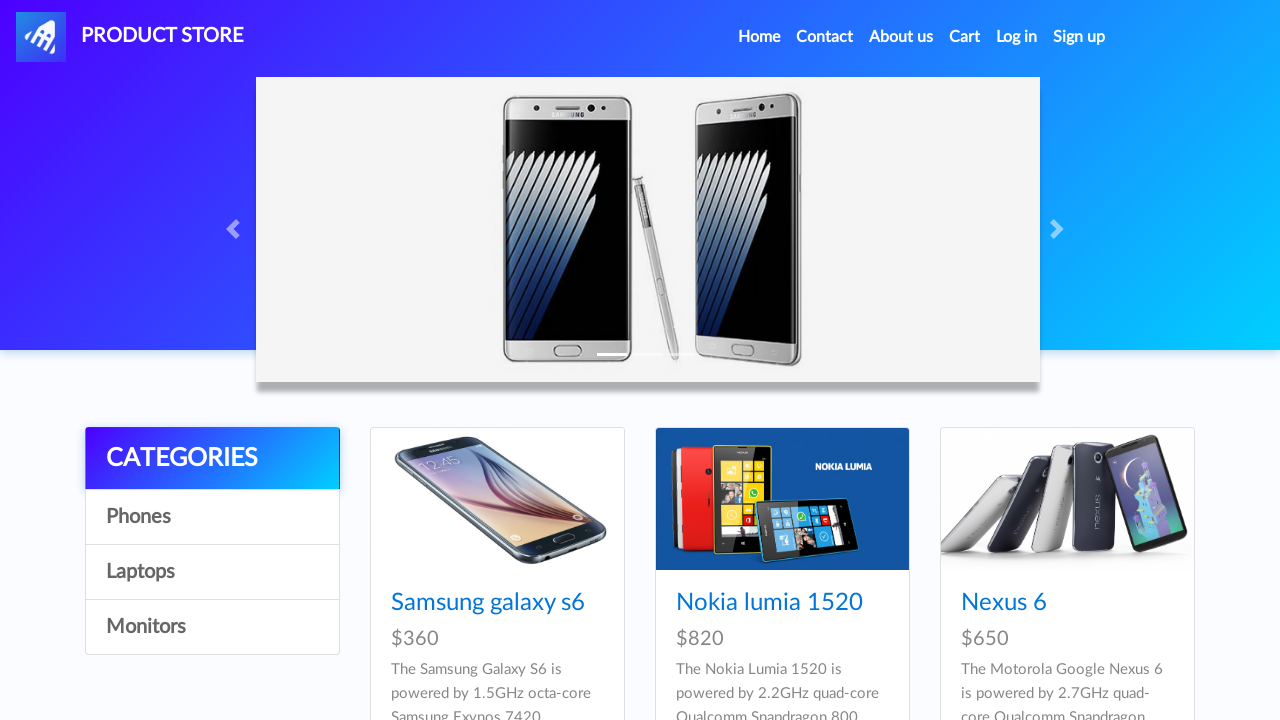

Verified product item is displayed: HTC One M9
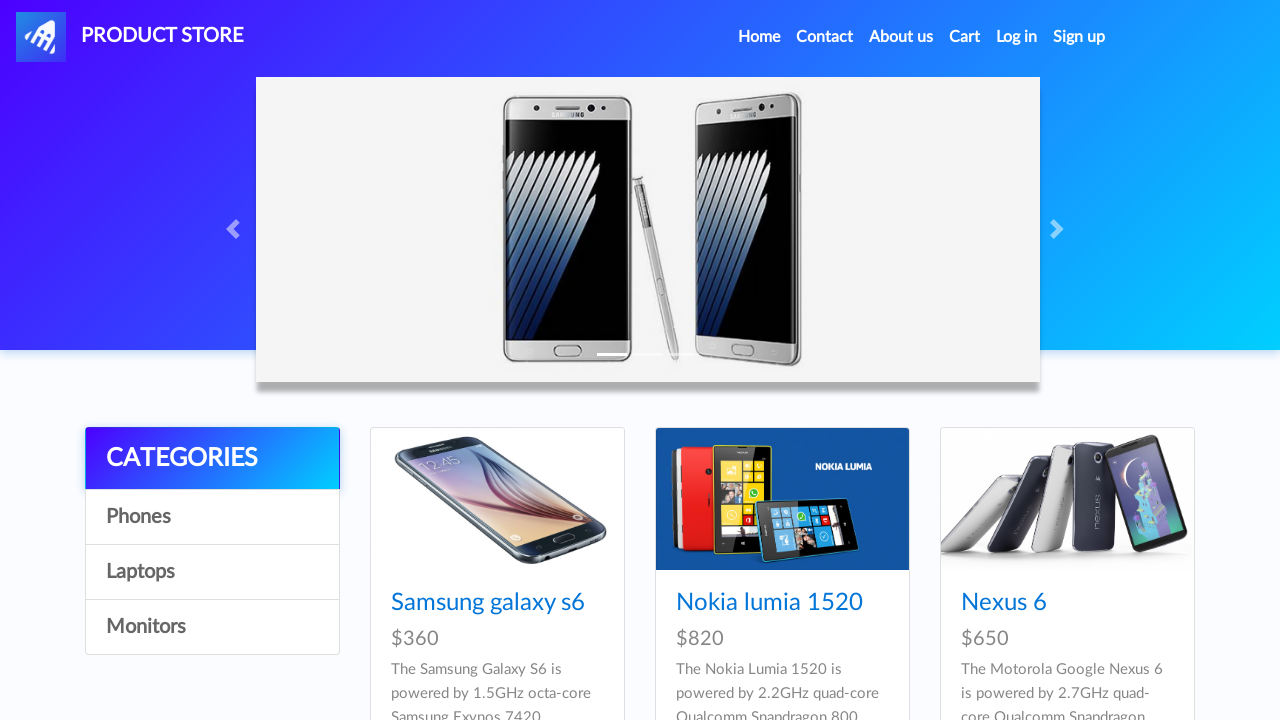

Verified product item is displayed: Sony vaio i5
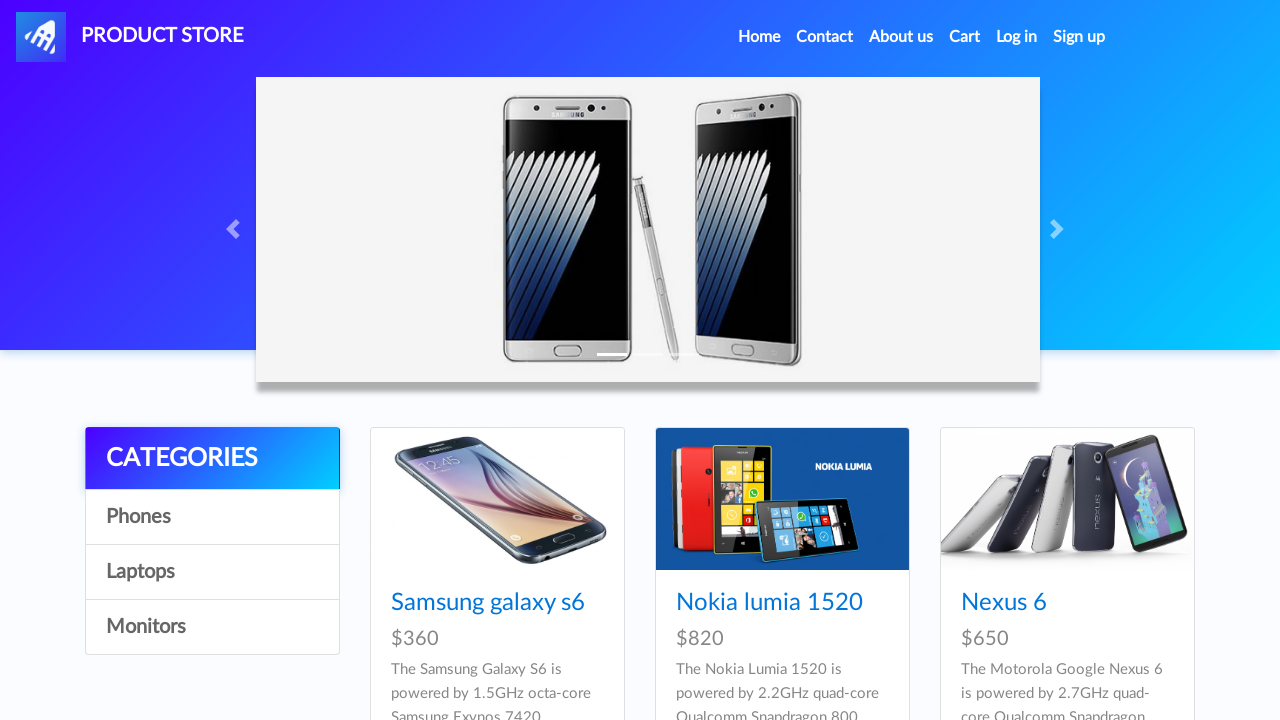

Verified product item is displayed: Sony vaio i7

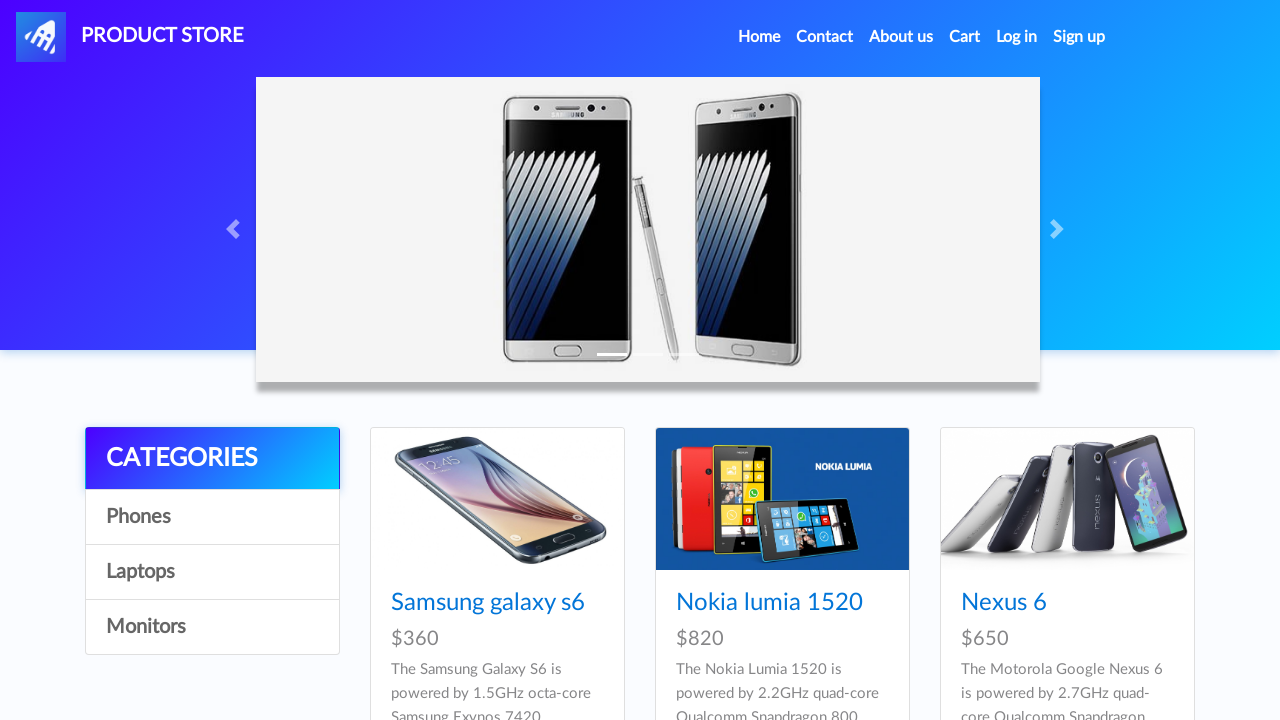

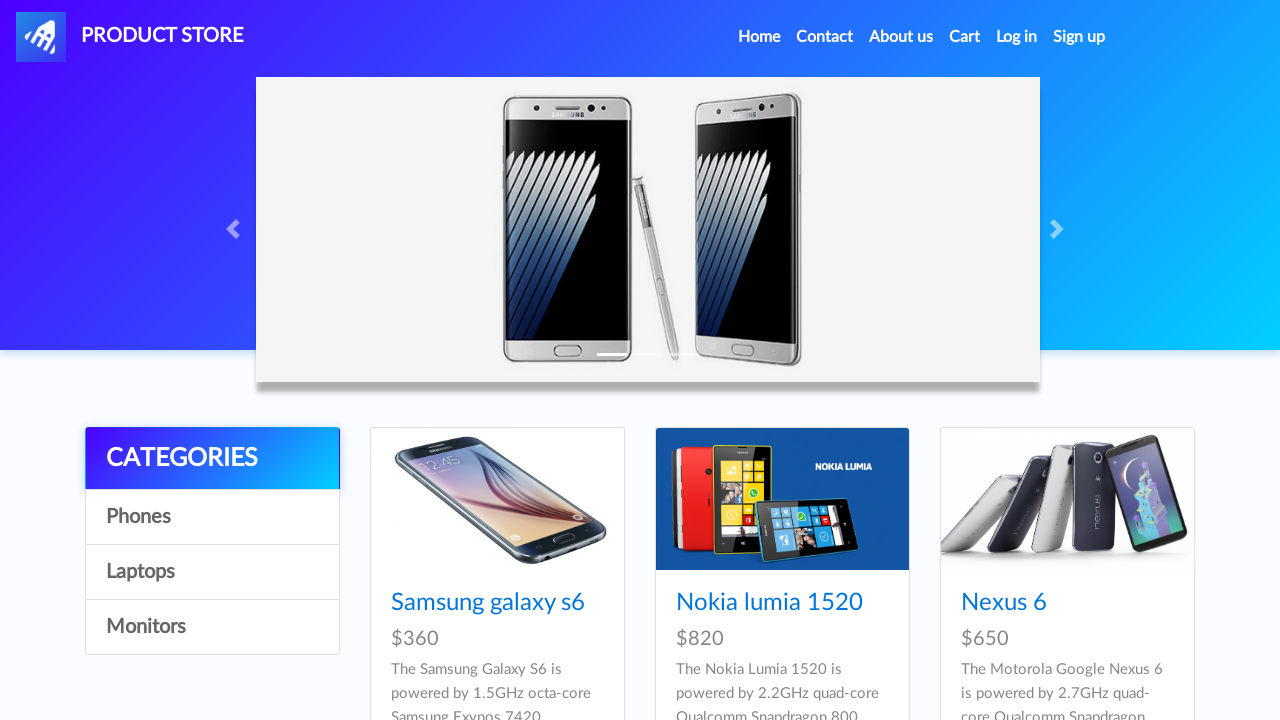